Tests the autocomplete functionality by entering an address into an autocomplete input field and interacting with the result

Starting URL: https://formy-project.herokuapp.com/autocomplete

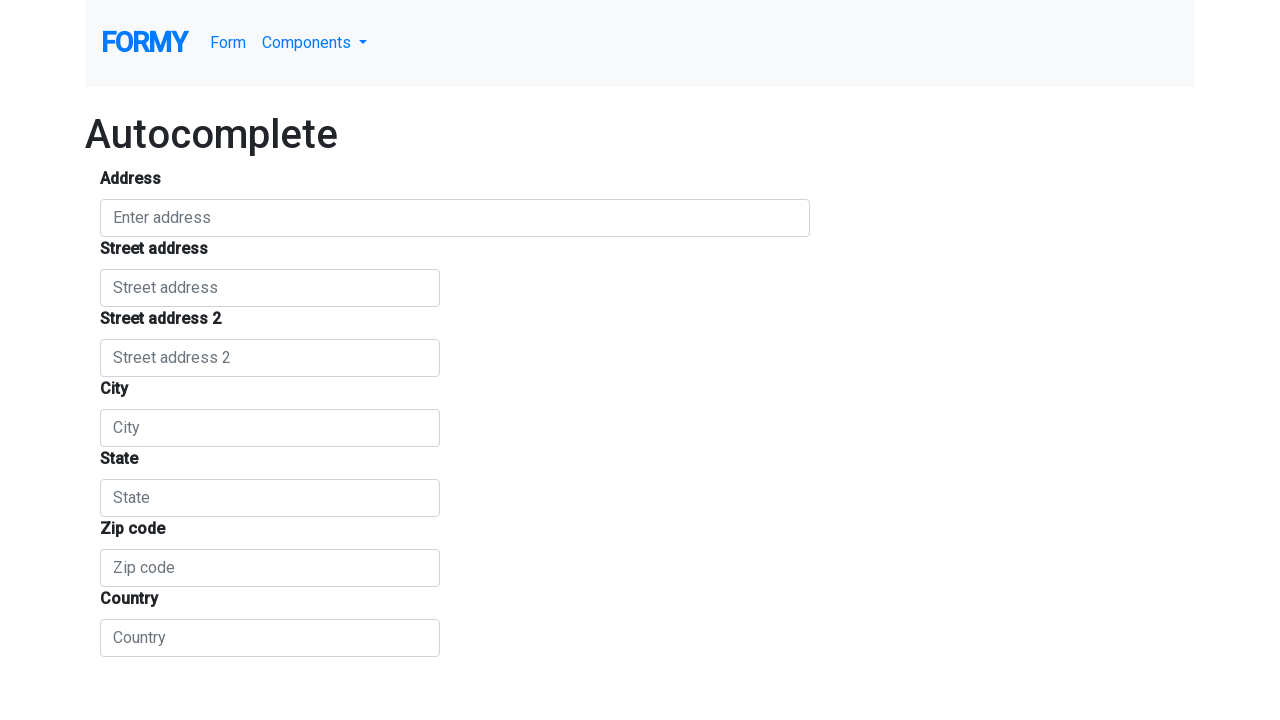

Filled autocomplete input field with address '1555 Park Blvd, Palo Alto, CA' on #autocomplete
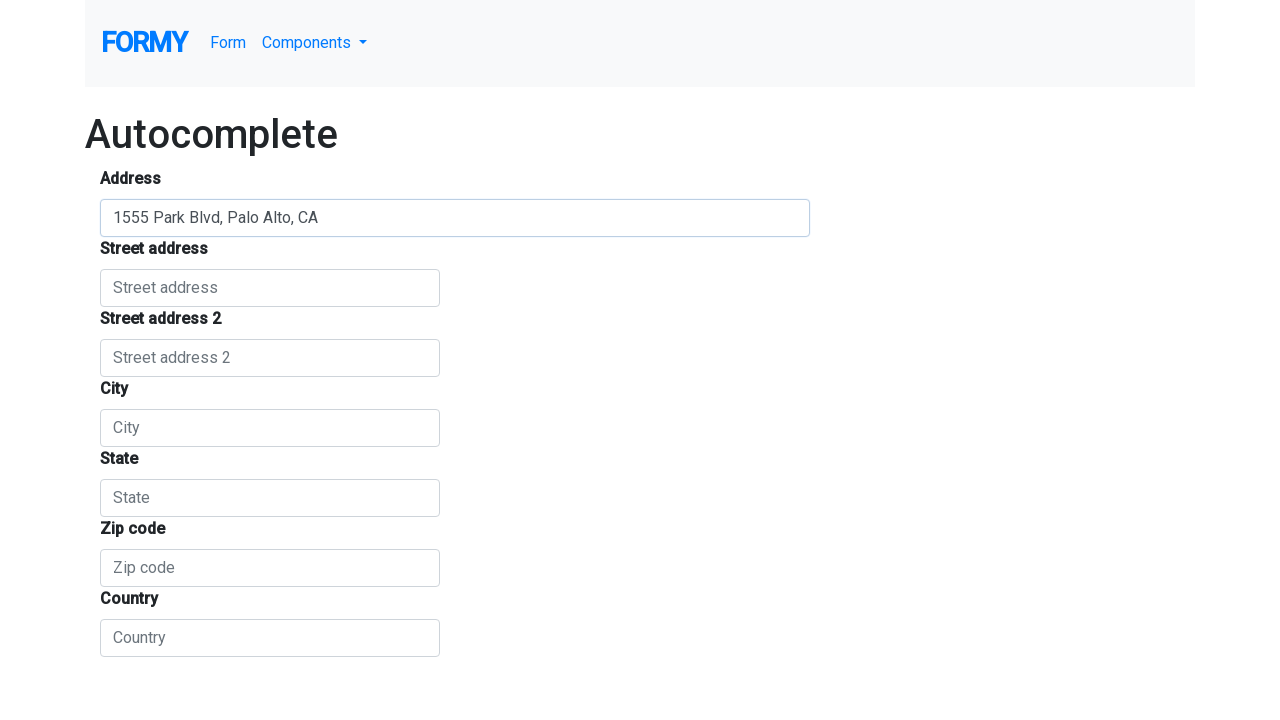

Waited 2 seconds for autocomplete suggestions to load
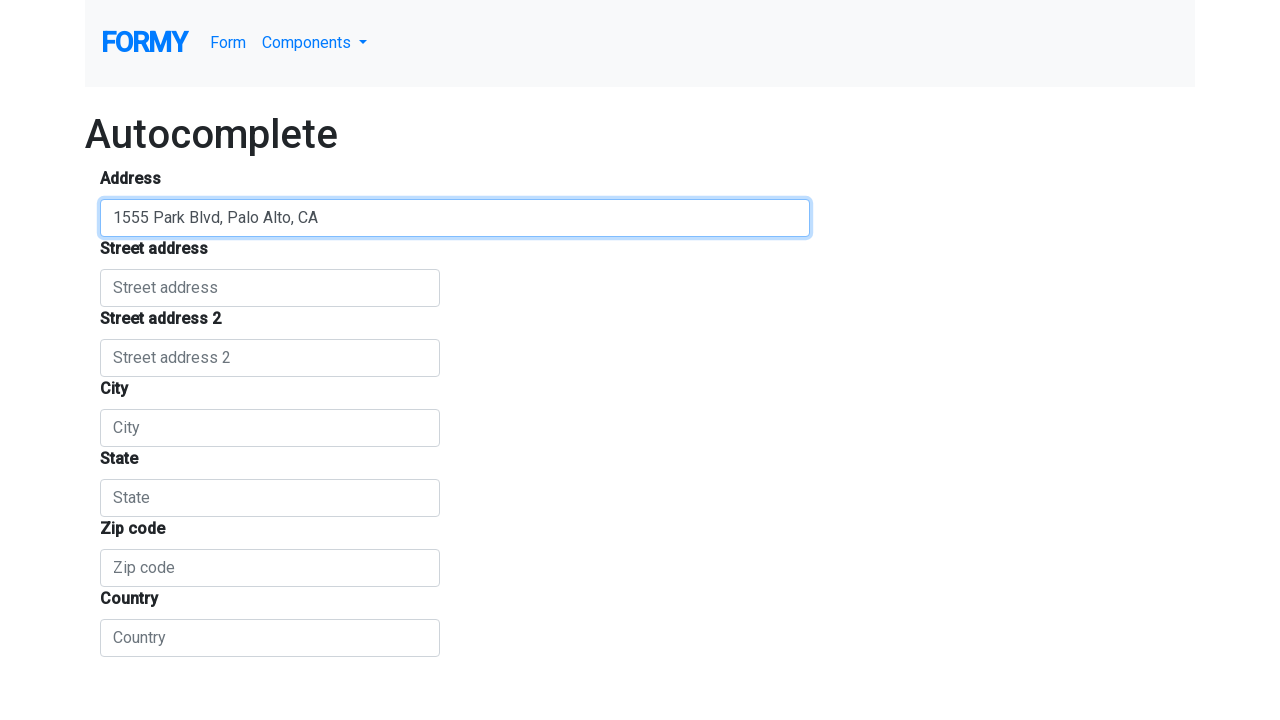

Clicked on autocomplete suggestion result at (455, 218) on .pac-target-input
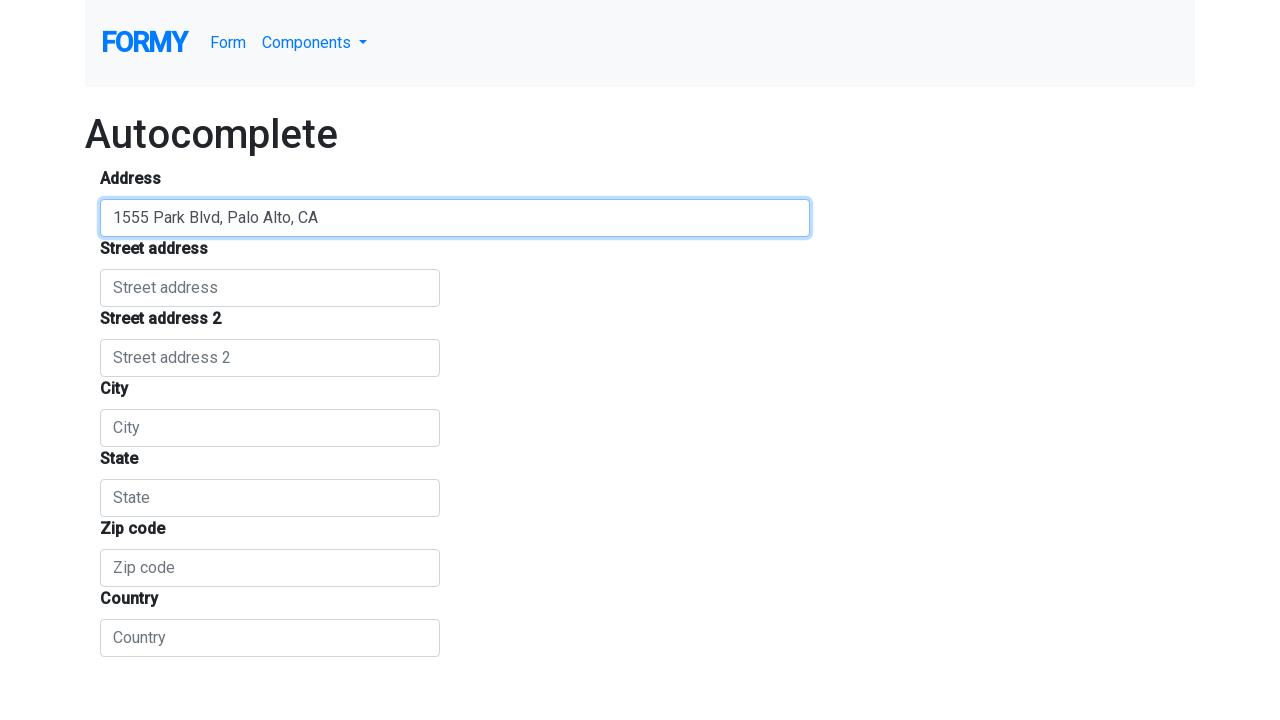

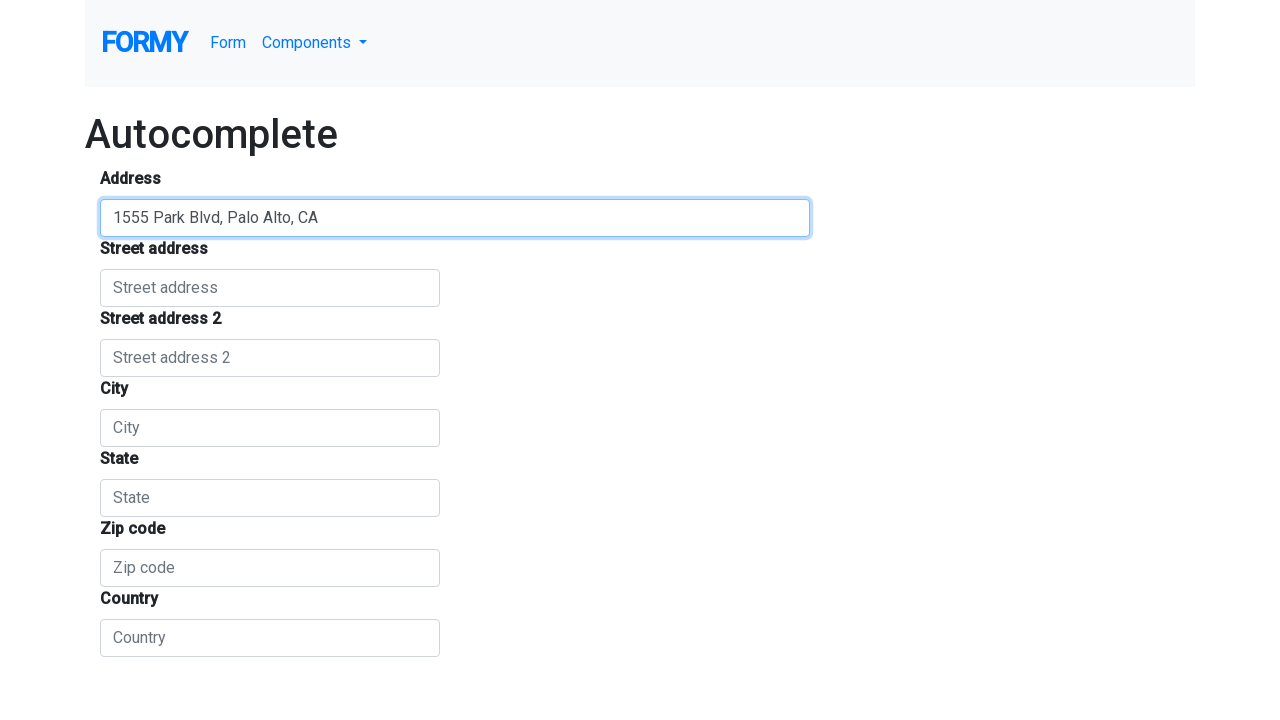